Navigates directly to a specific YouTube video page and verifies that the video title and player are visible

Starting URL: https://www.youtube.com/watch?v=dQw4w9WgXcQ

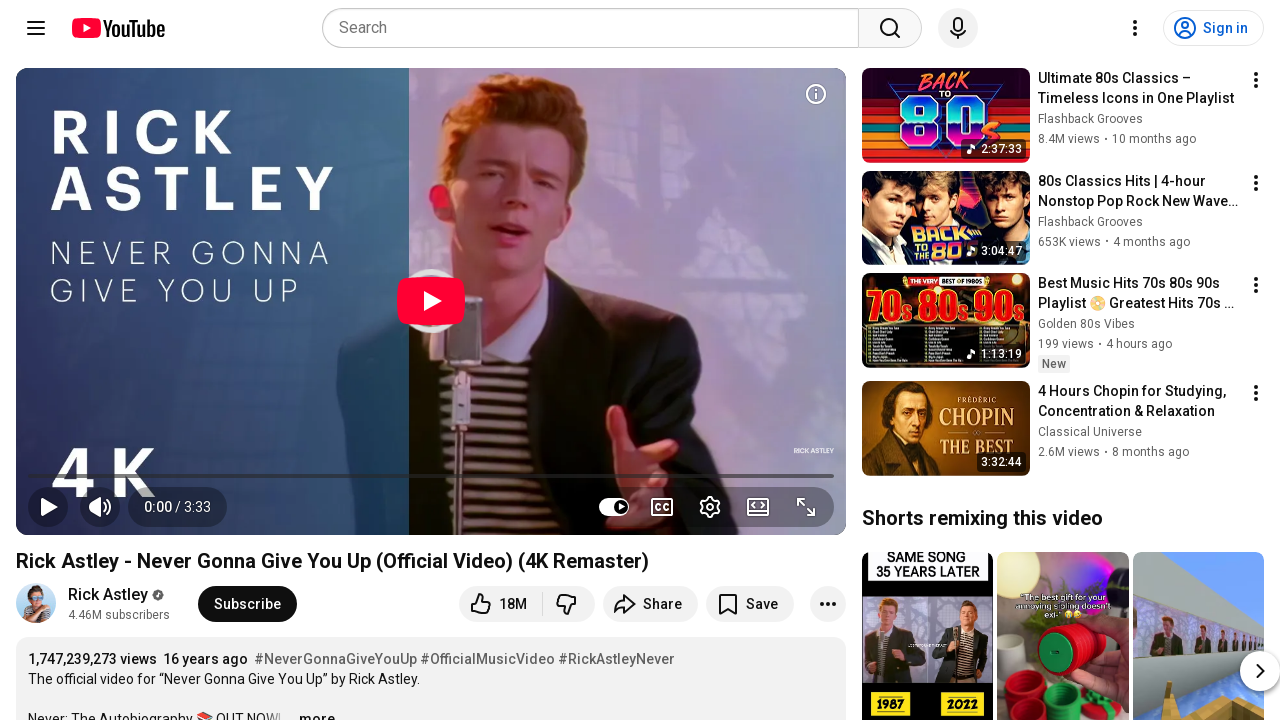

Navigated to YouTube video page (dQw4w9WgXcQ)
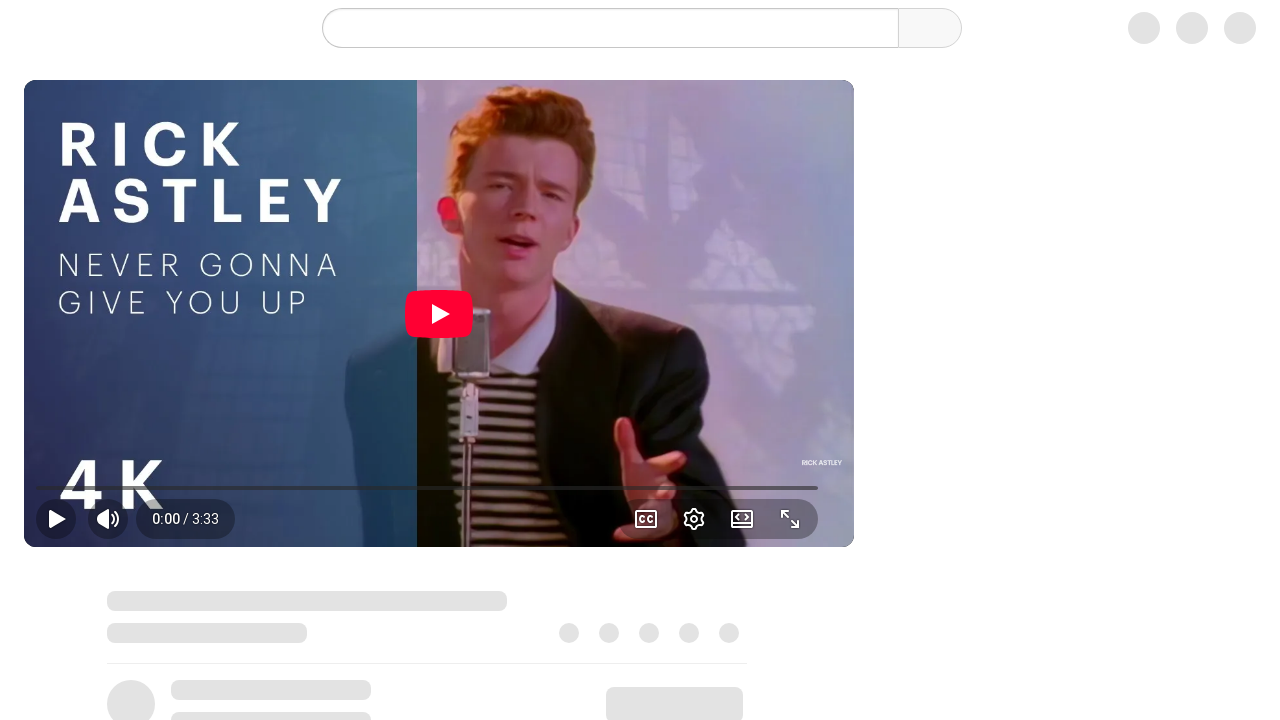

Video title element became visible
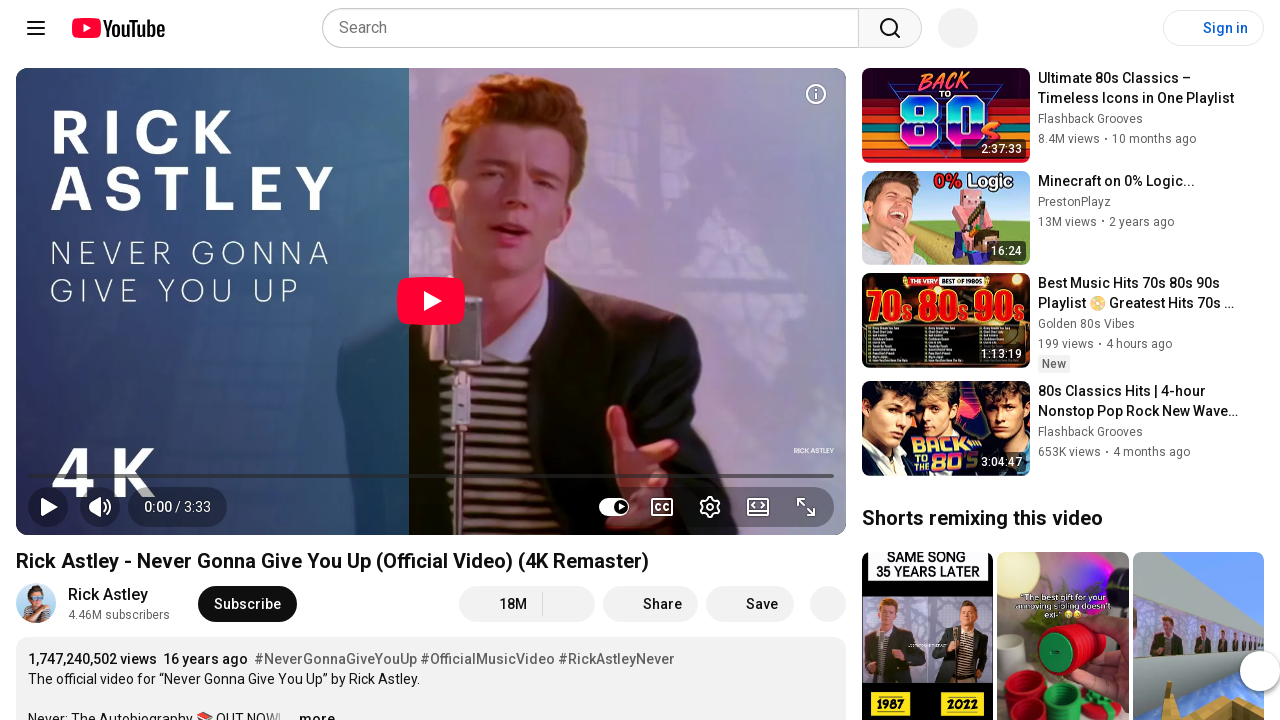

Video player element became visible
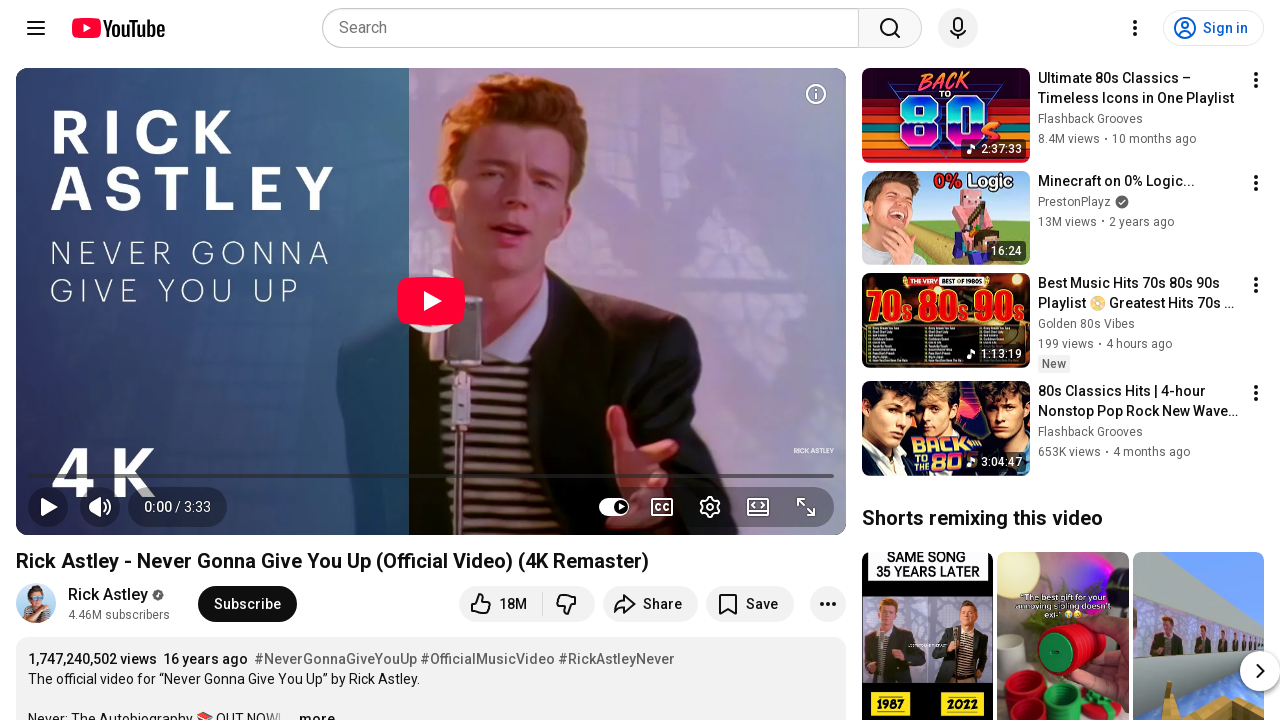

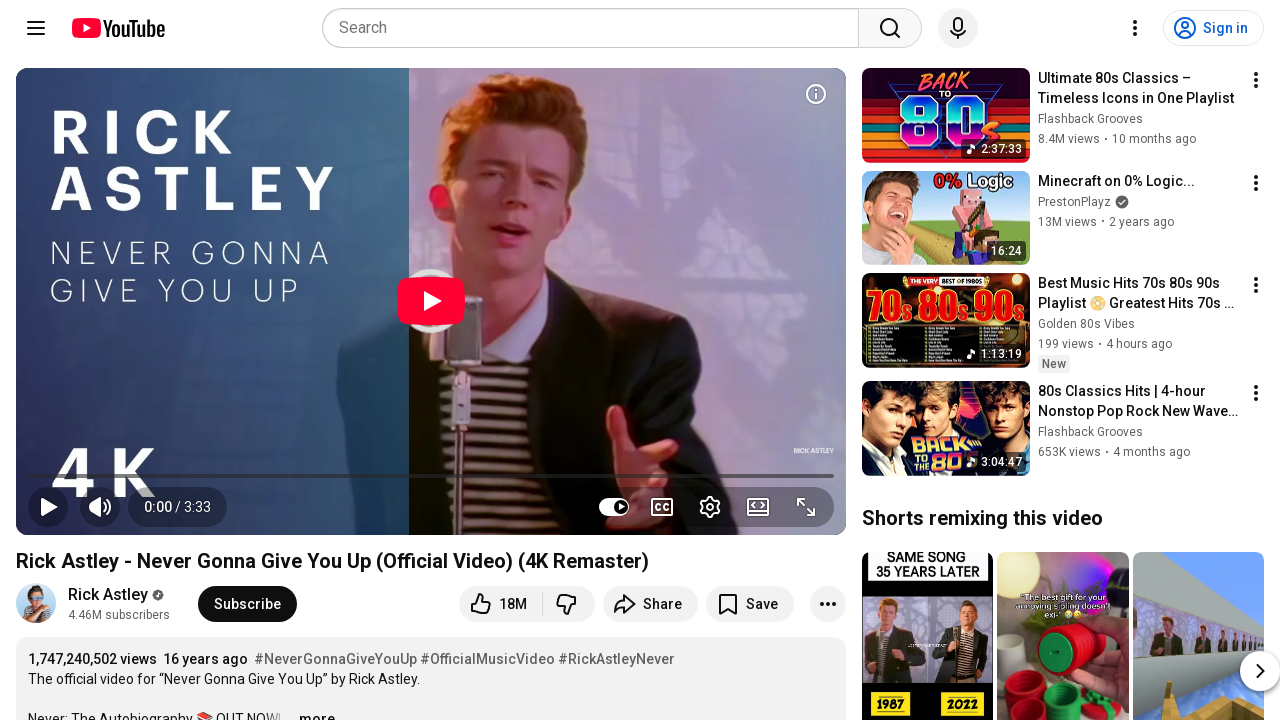